Tests the OpenCart registration form by filling in first name, last name, email, telephone, password, and confirm password fields.

Starting URL: https://naveenautomationlabs.com/opencart/index.php?route=account/register

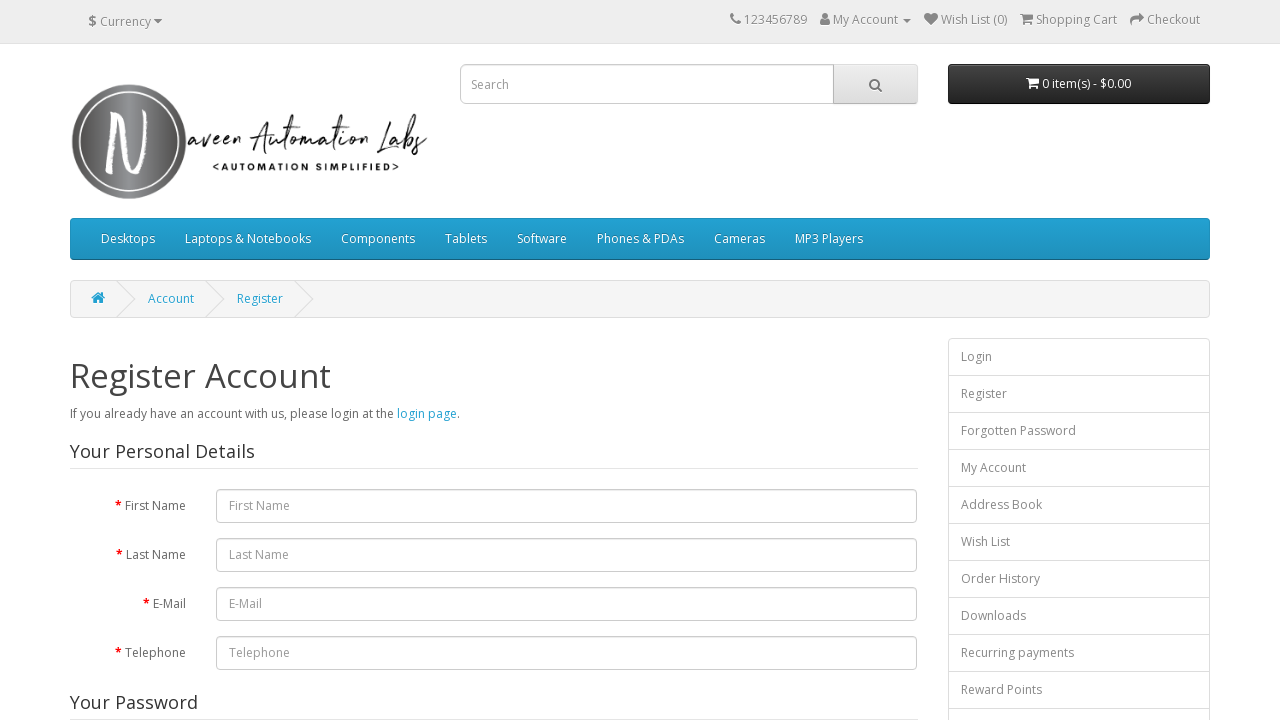

Filled first name field with 'Jennifer' on #input-firstname
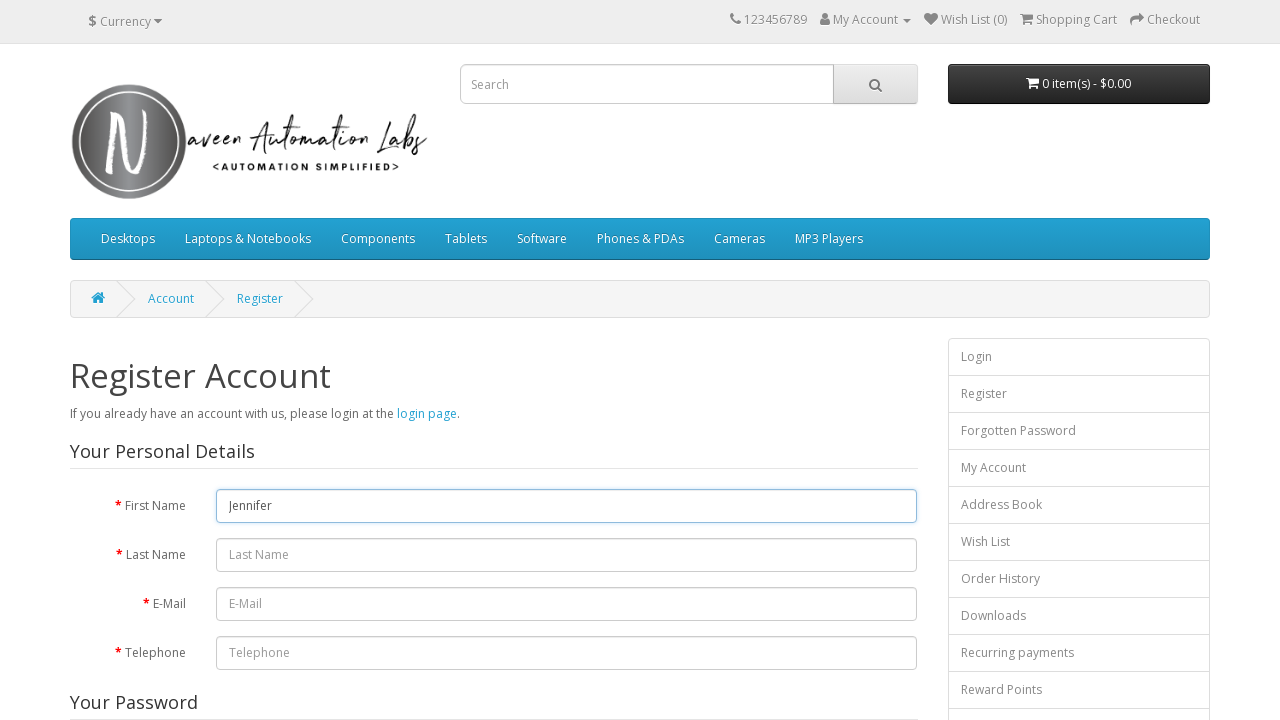

Filled last name field with 'Martinez' on #input-lastname
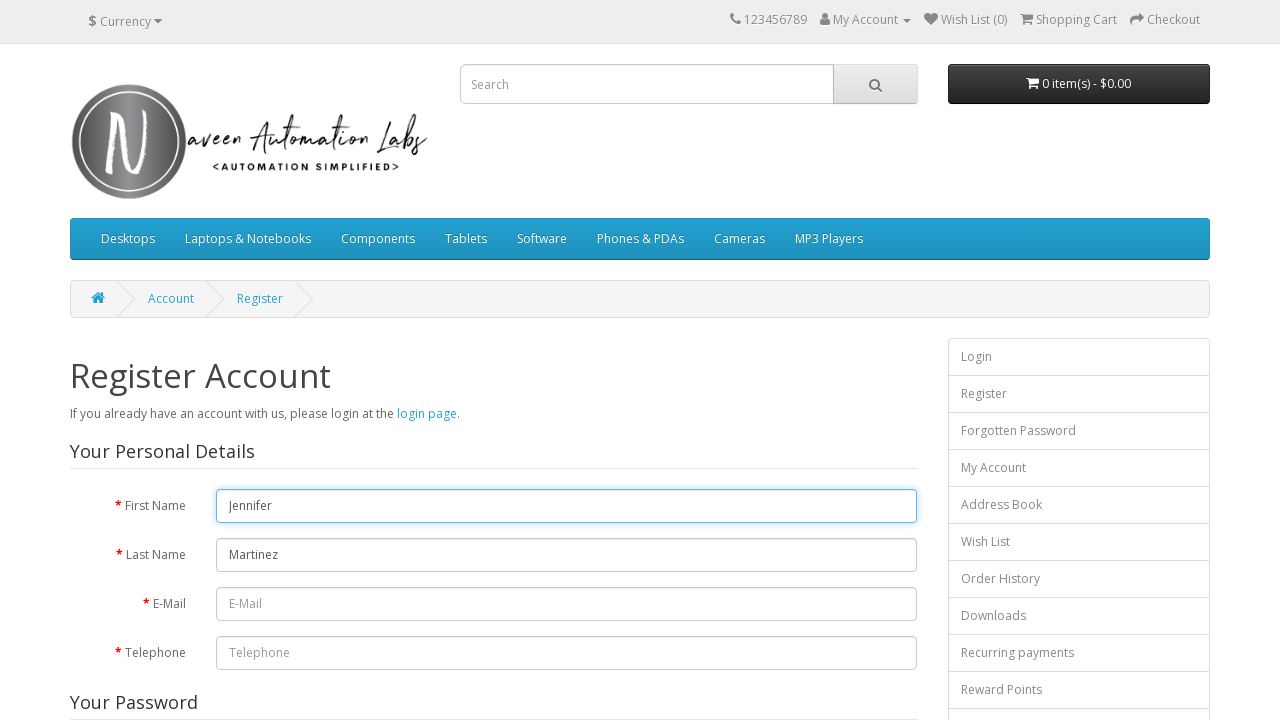

Filled email field with 'jennifer.martinez847@example.com' on #input-email
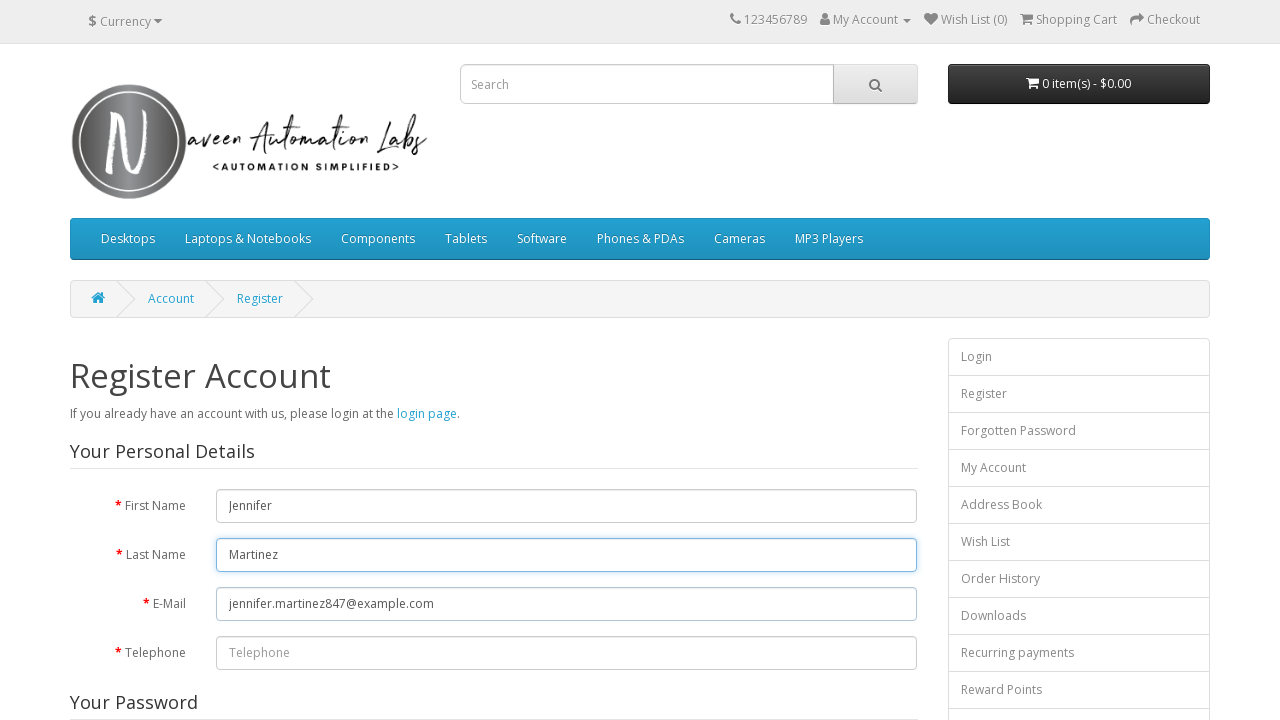

Filled telephone field with '5551234567' on #input-telephone
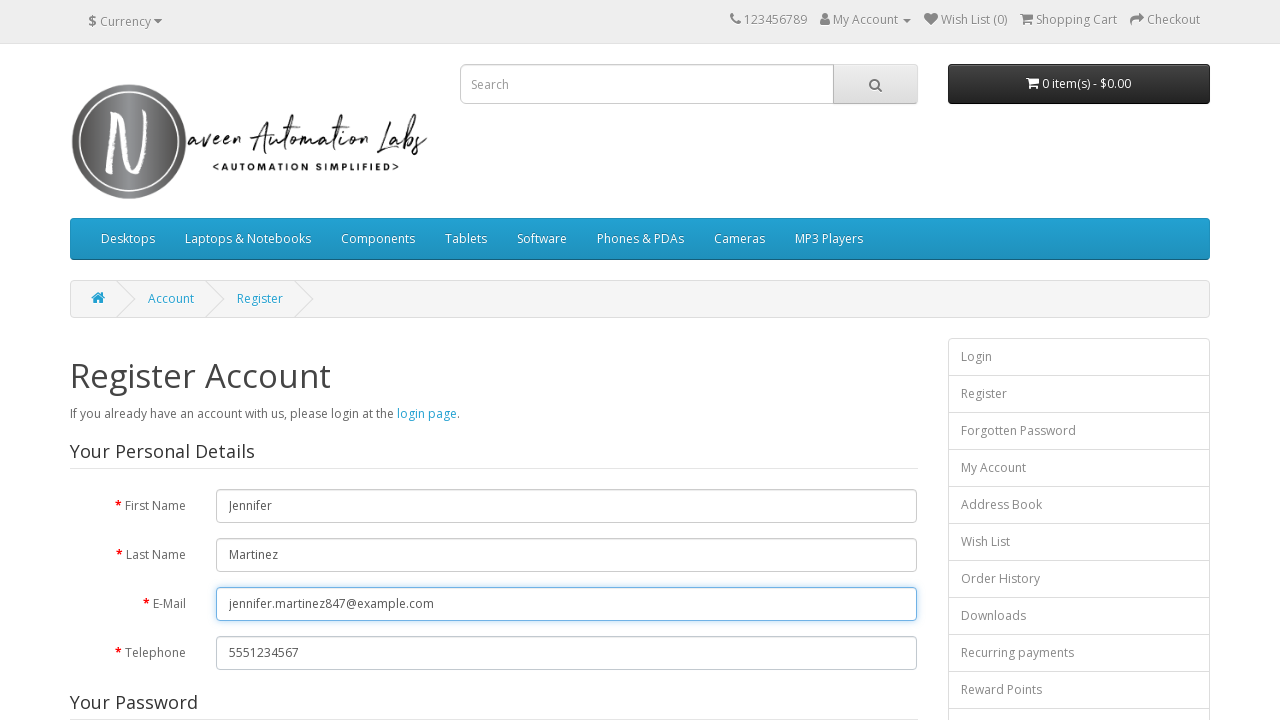

Filled password field with 'SecurePass2024!' on #input-password
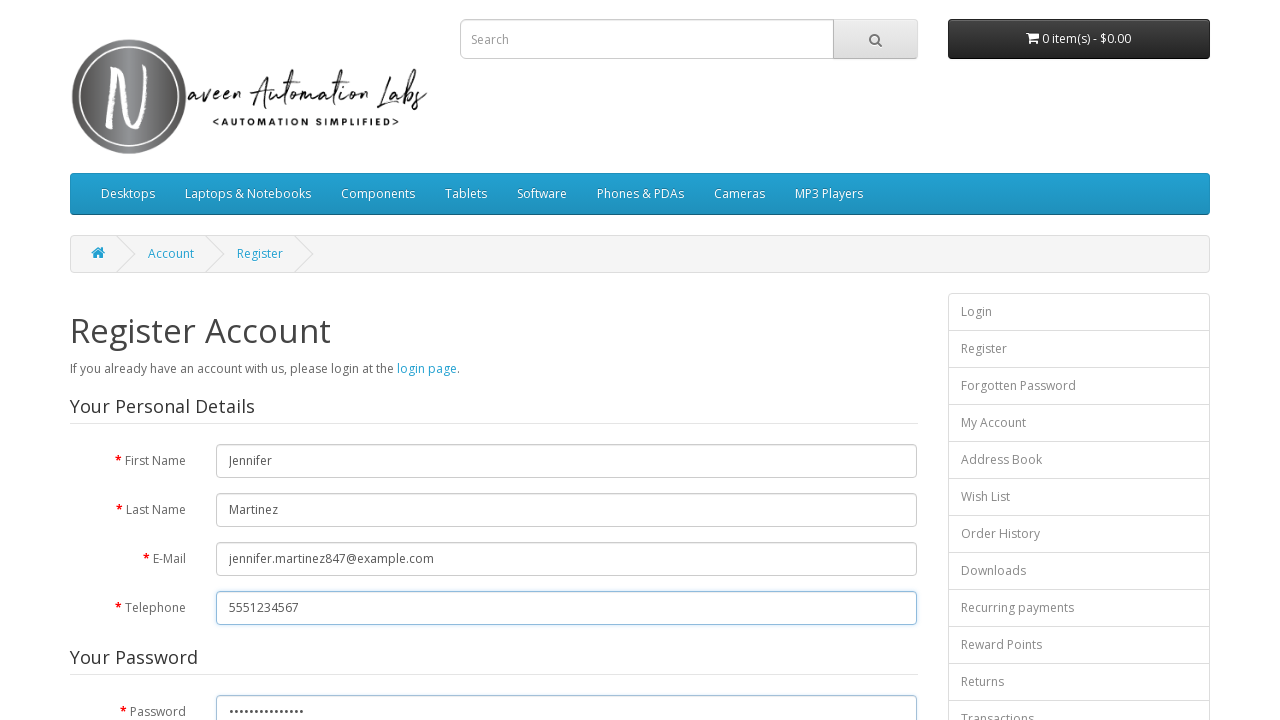

Filled confirm password field with 'SecurePass2024!' on #input-confirm
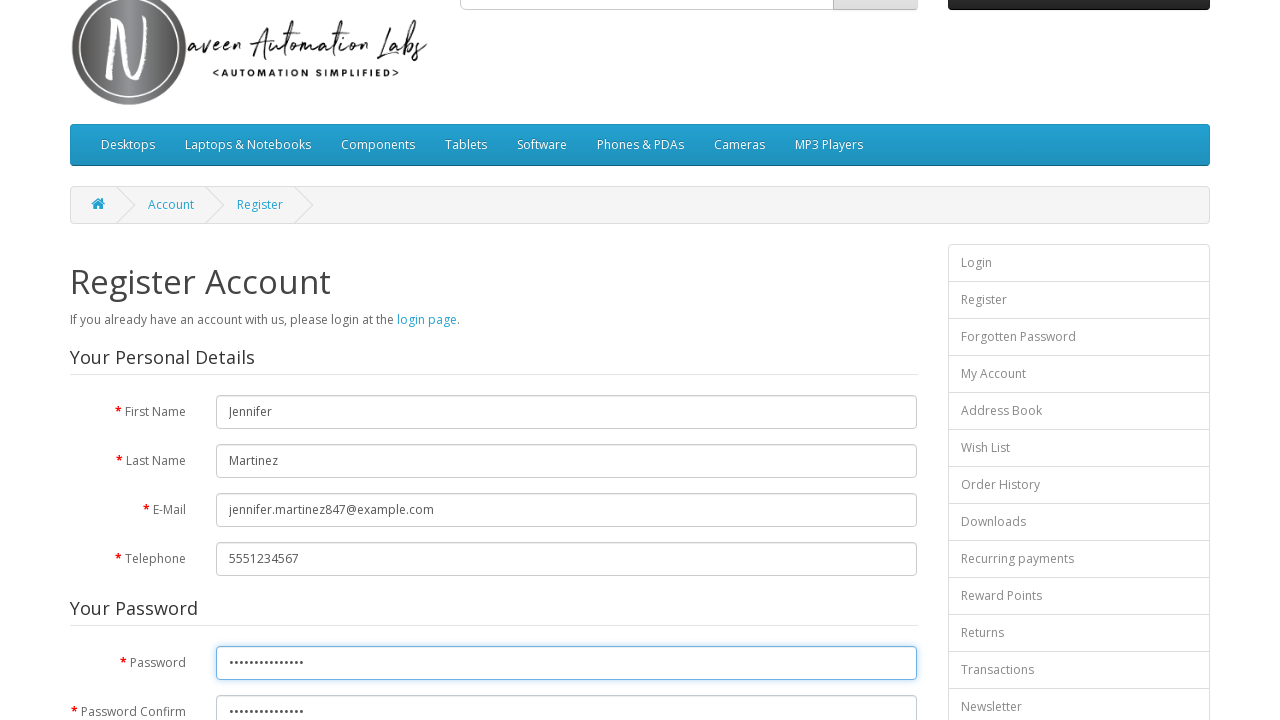

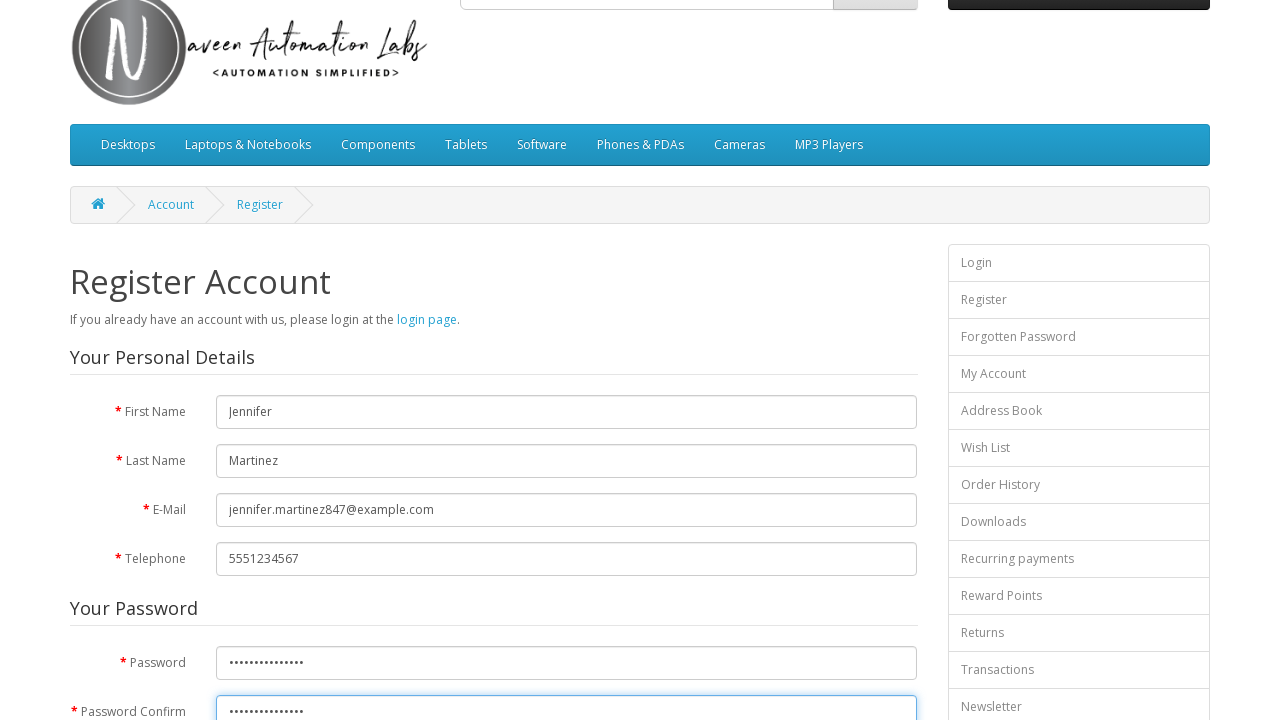